Navigates to a test page that triggers an alert after a delay, waits for the alert to appear, and then accepts it

Starting URL: http://only-testing-blog.blogspot.com/2014/01/new-testing.html

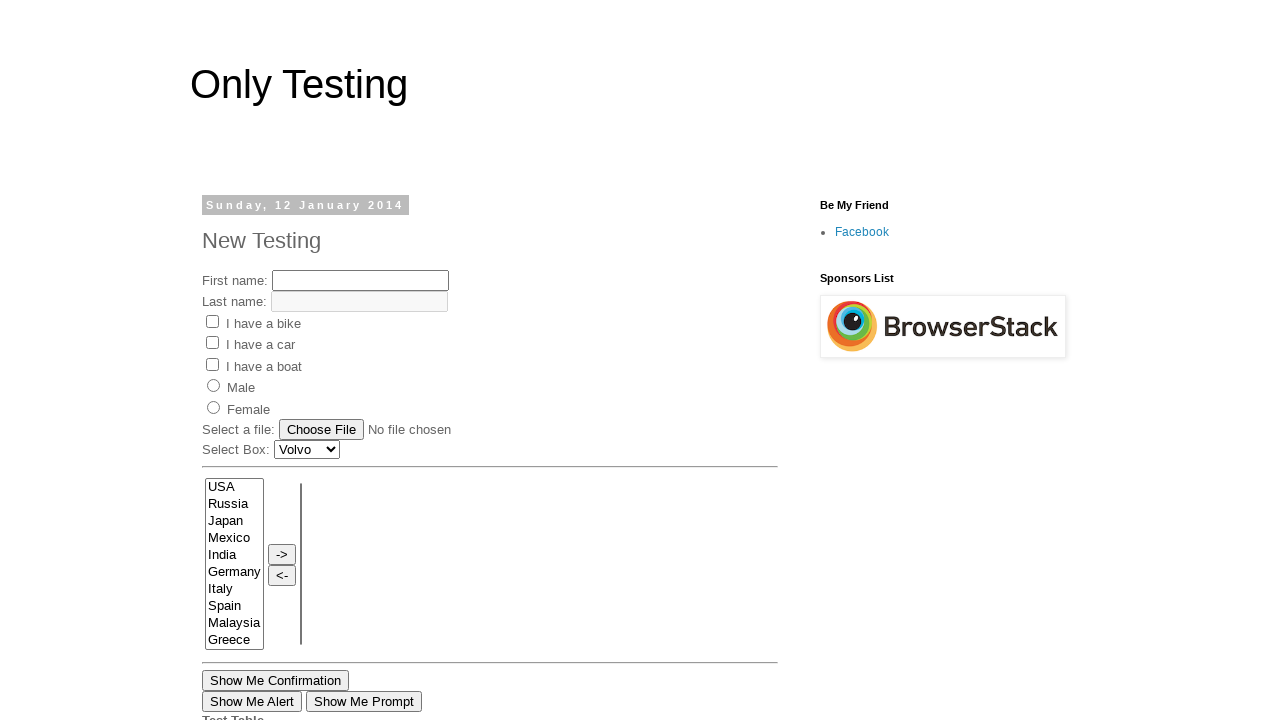

Navigated to test page at http://only-testing-blog.blogspot.com/2014/01/new-testing.html
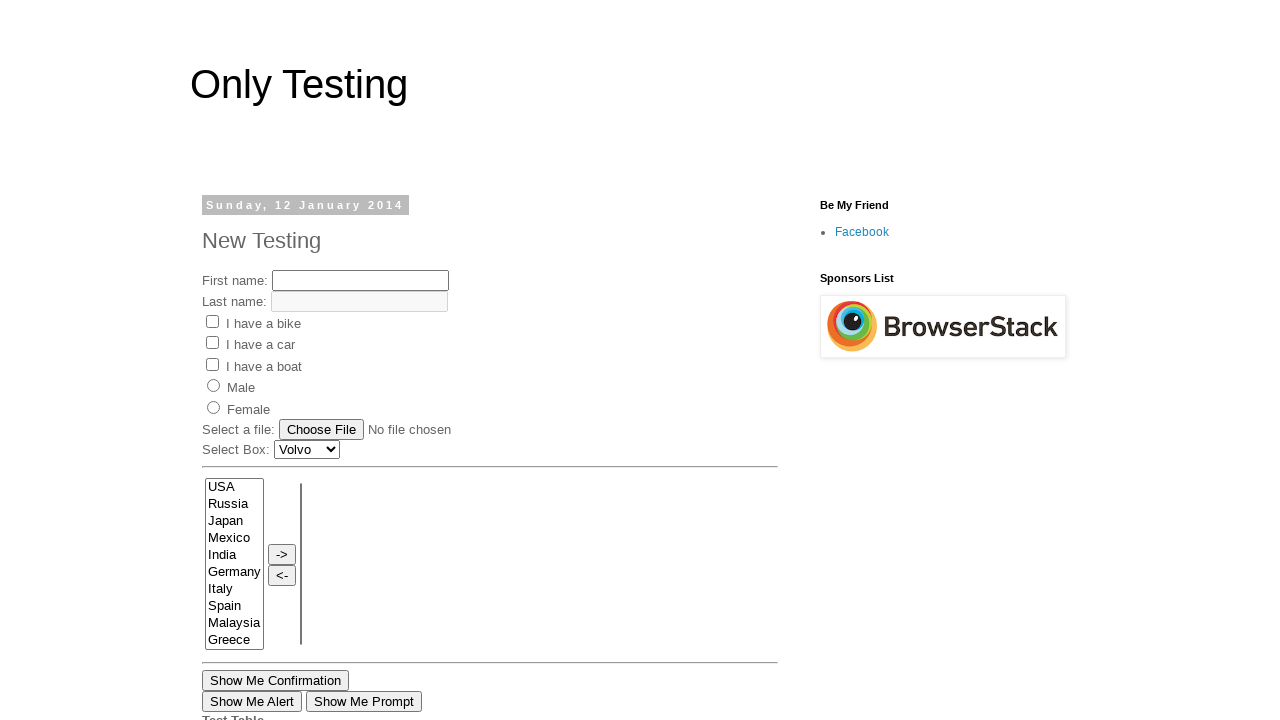

Waited 20 seconds for alert to be triggered
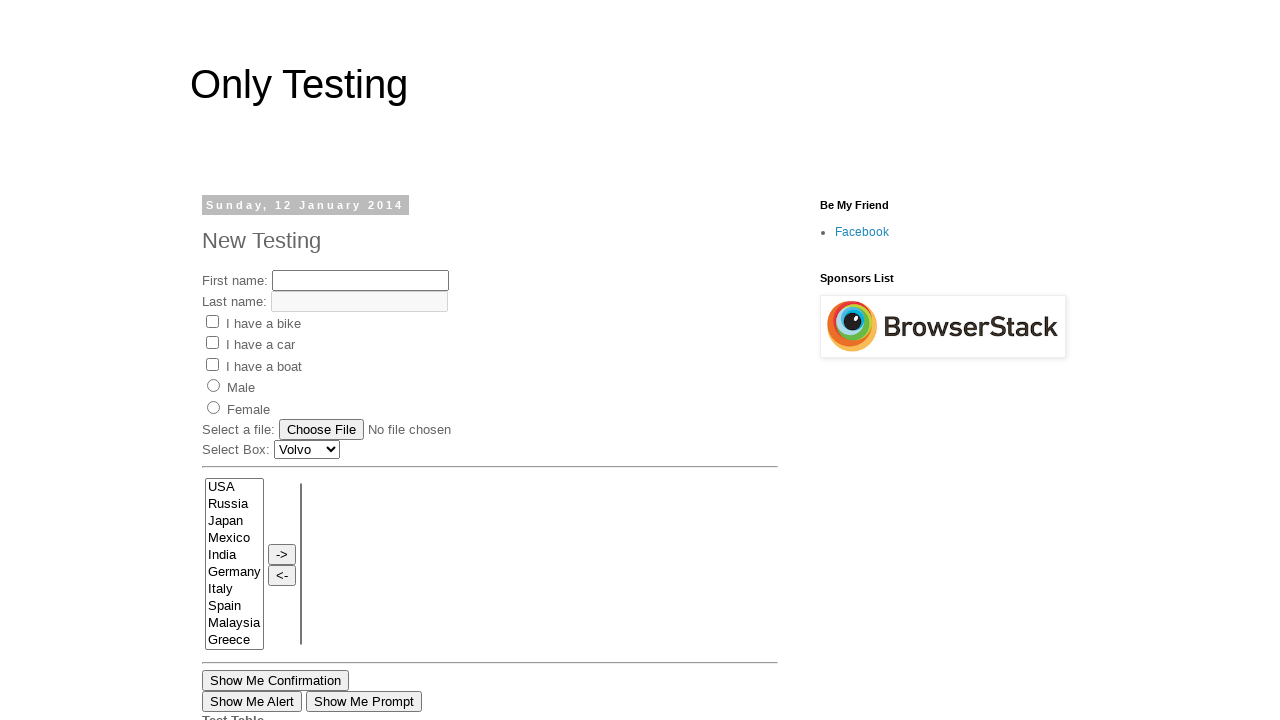

Set up dialog handler to accept alert
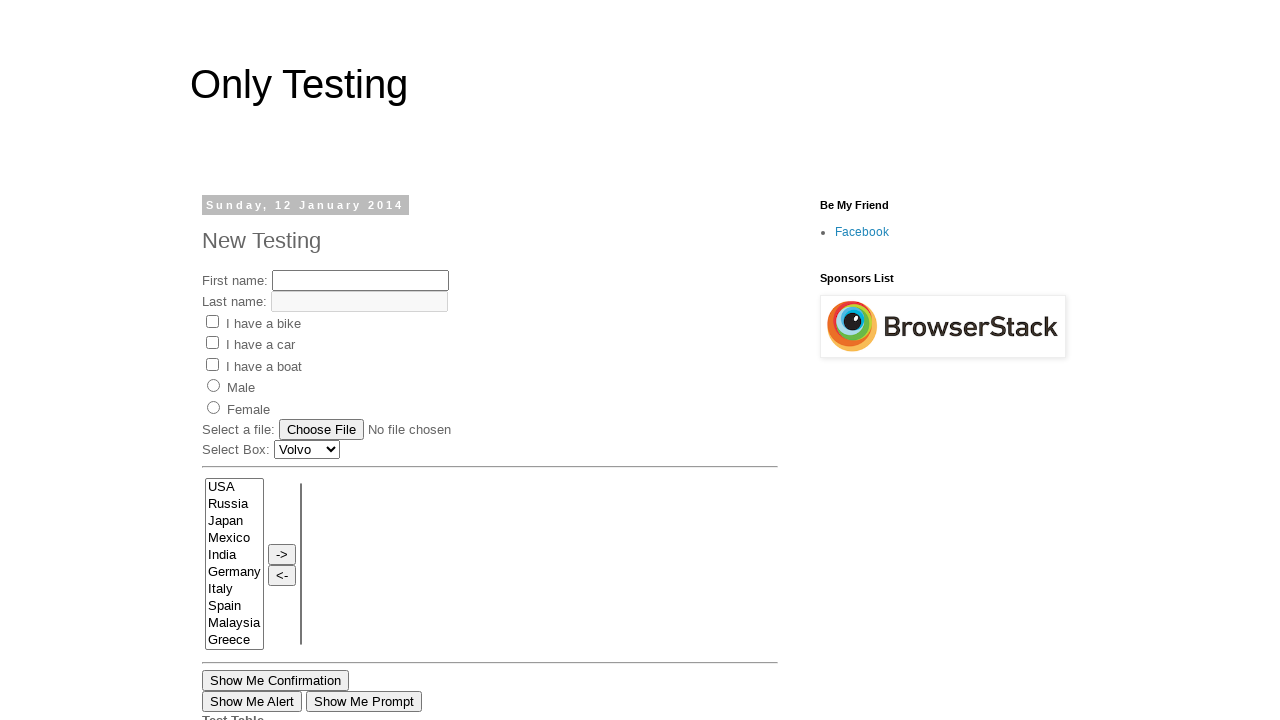

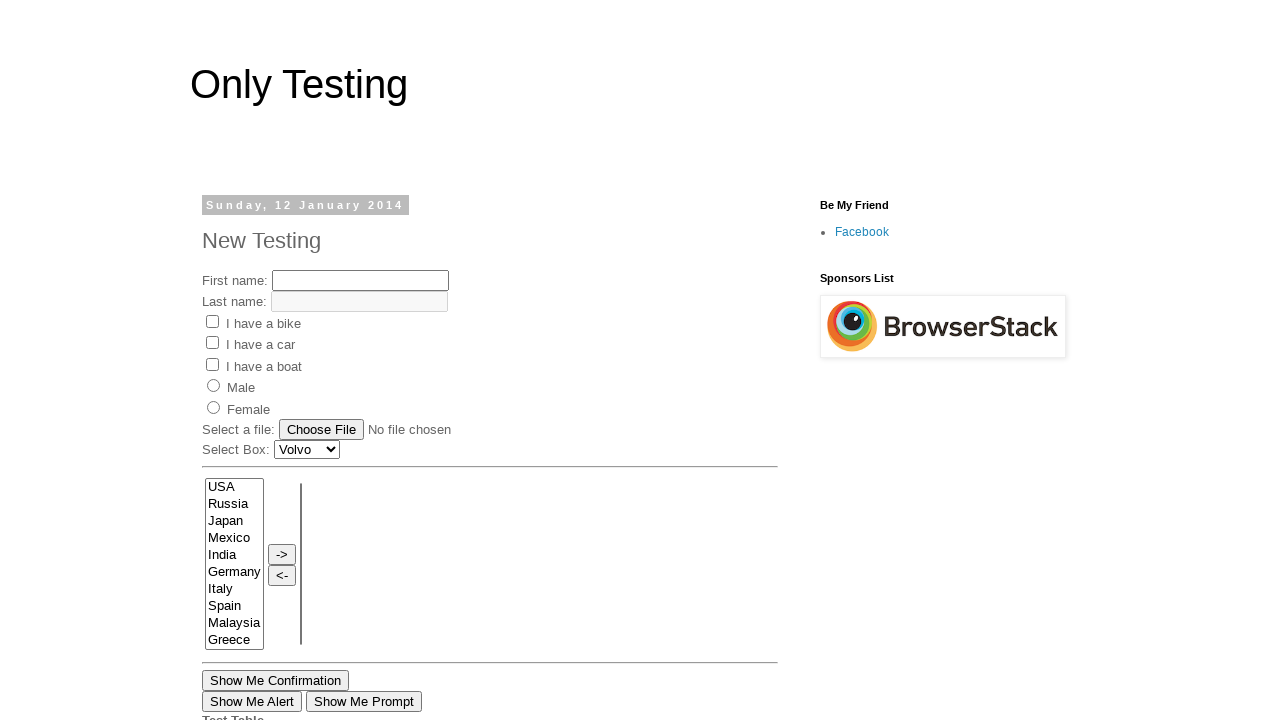